Navigates to HDFC Bank wholesale banking page and verifies the page loads successfully

Starting URL: https://www.hdfcbank.com/wholesale

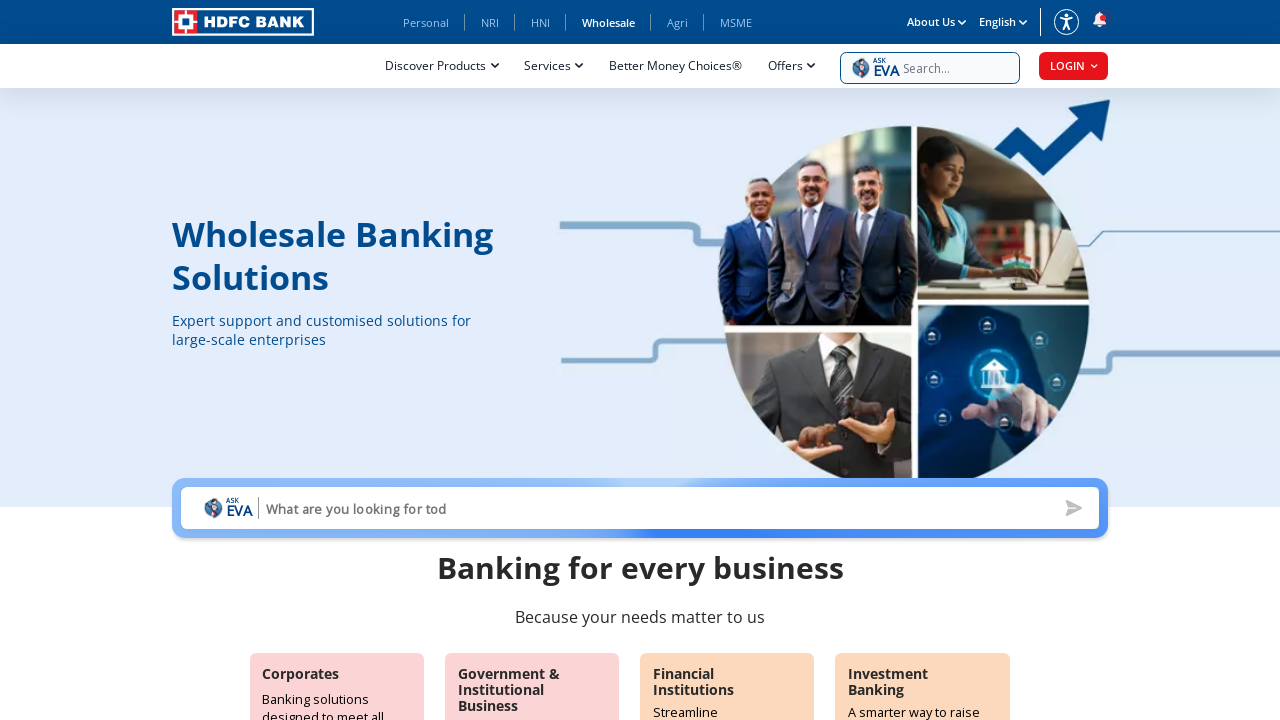

Waited for page DOM content to load
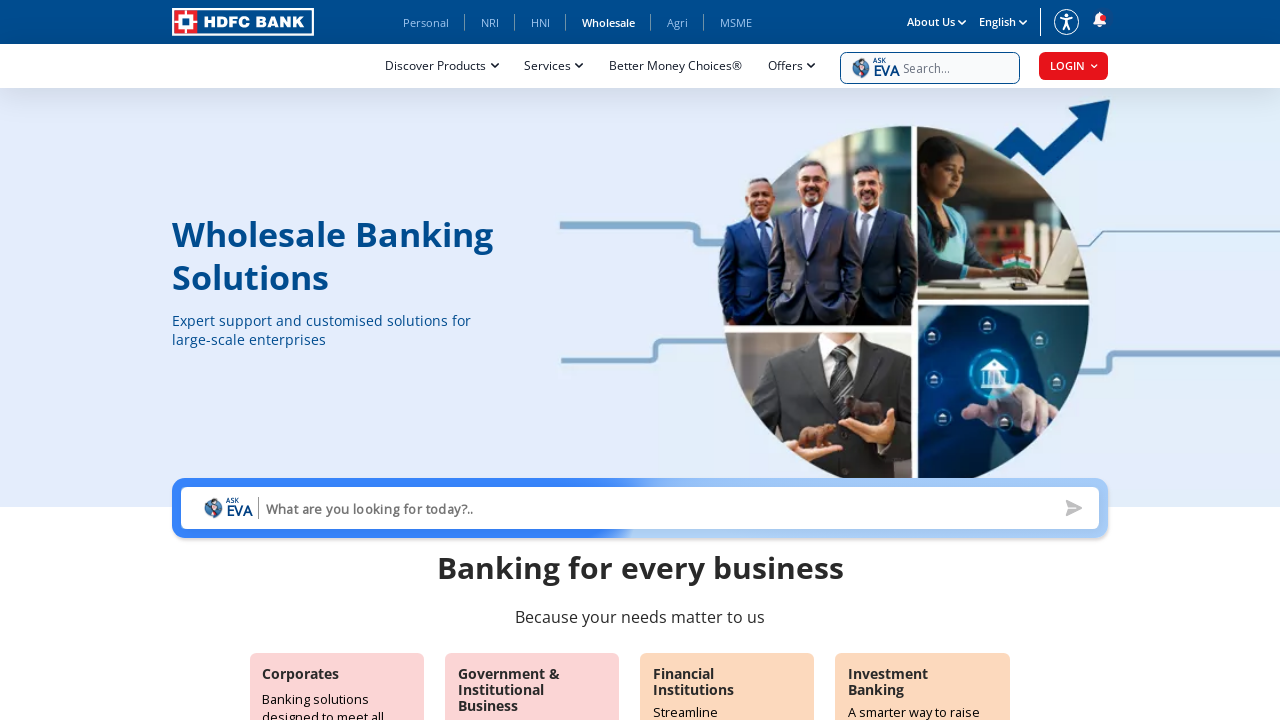

Verified body element is present on HDFC Bank wholesale banking page
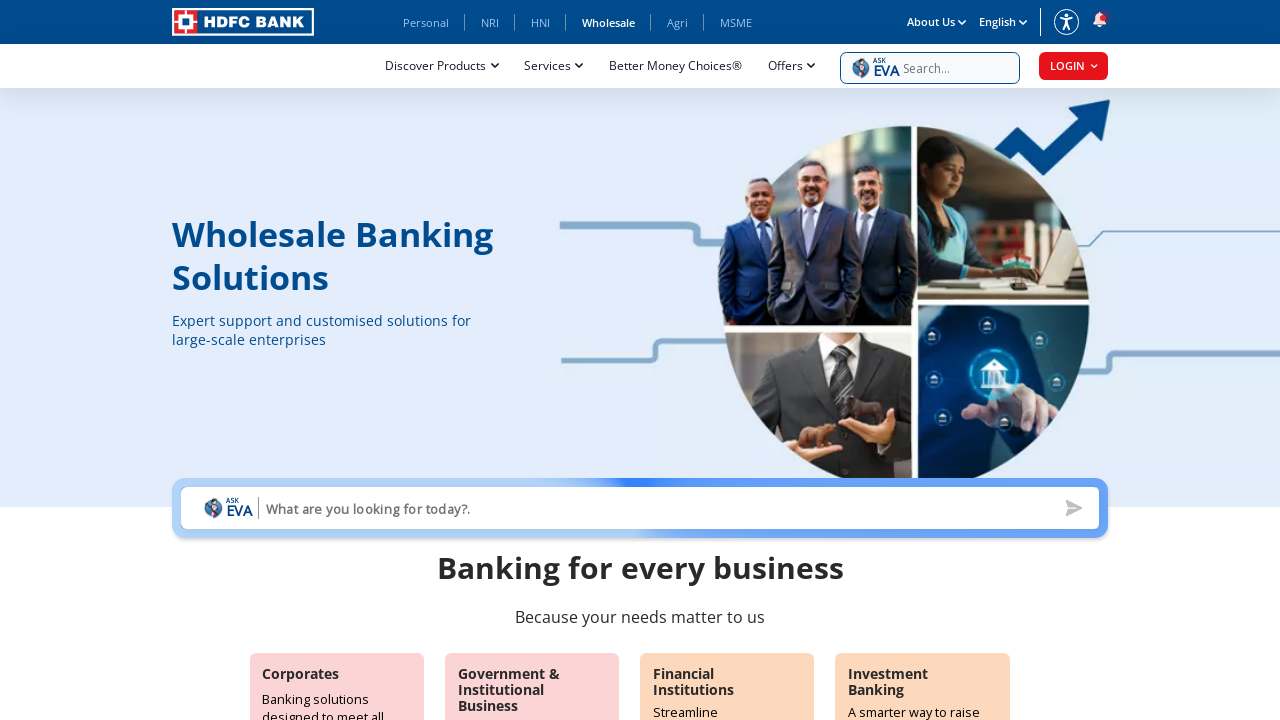

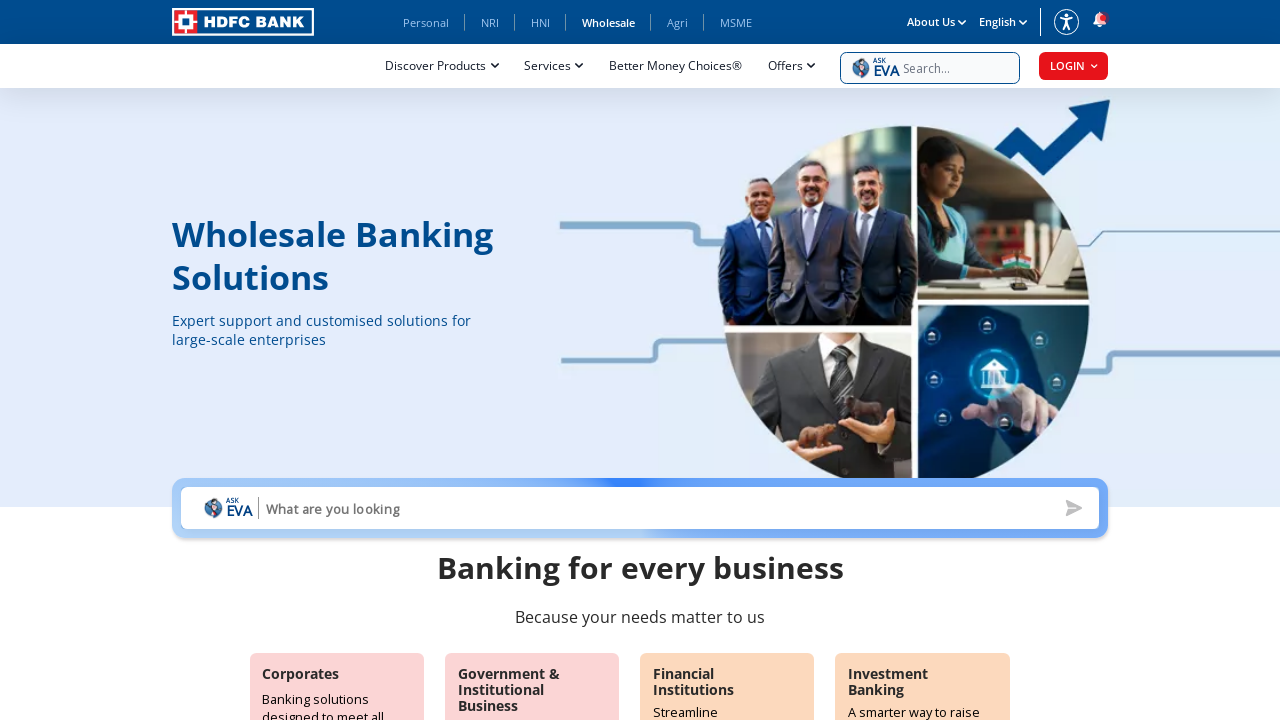